Tests the automation practice form by filling in first name, last name, email, selecting gender, entering mobile number, and submitting the form to verify successful submission.

Starting URL: https://demoqa.com/automation-practice-form

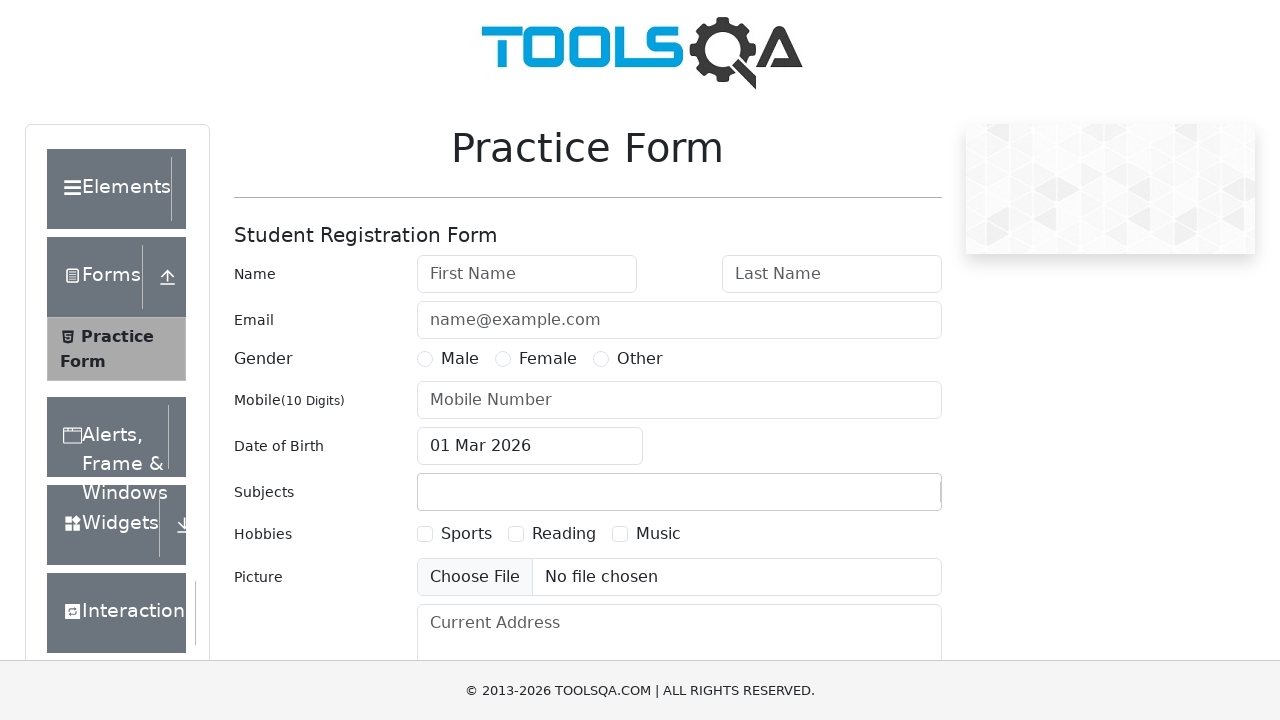

Filled first name field with 'John' on #firstName
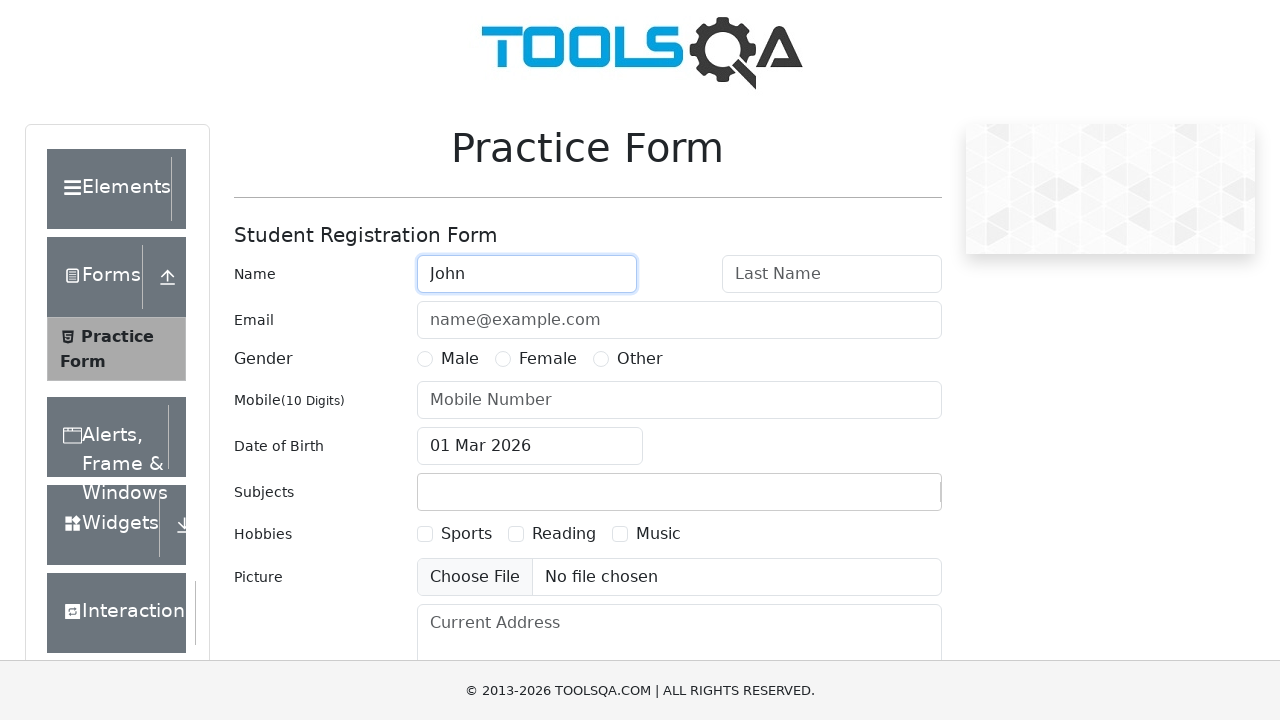

Filled last name field with 'Doe' on #lastName
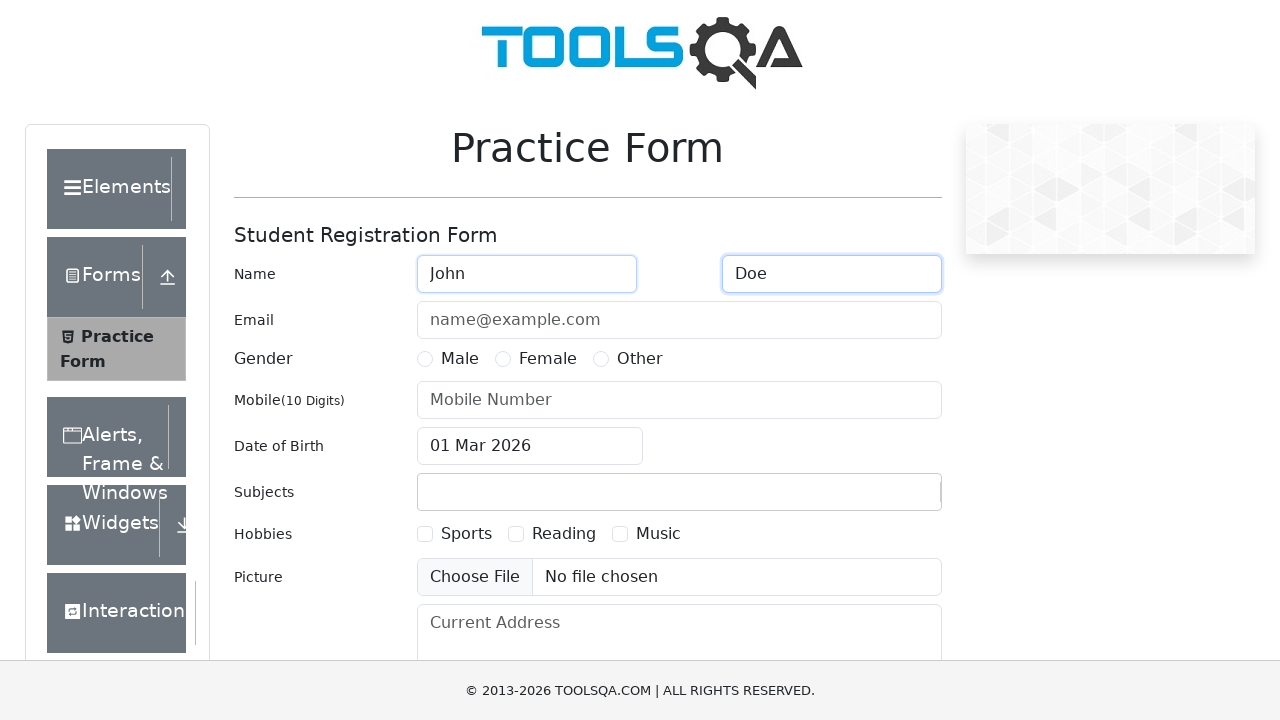

Filled email field with 'johndoe@example.com' on #userEmail
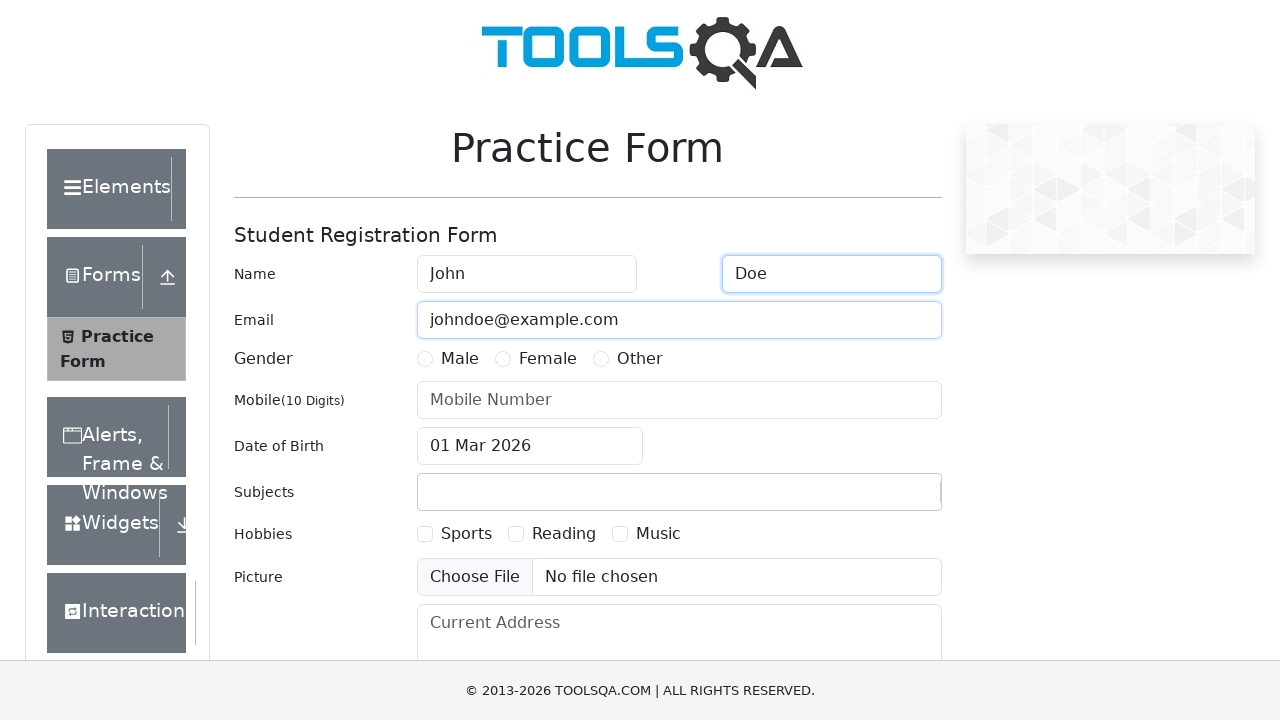

Selected Male gender option at (460, 359) on label[for='gender-radio-1']
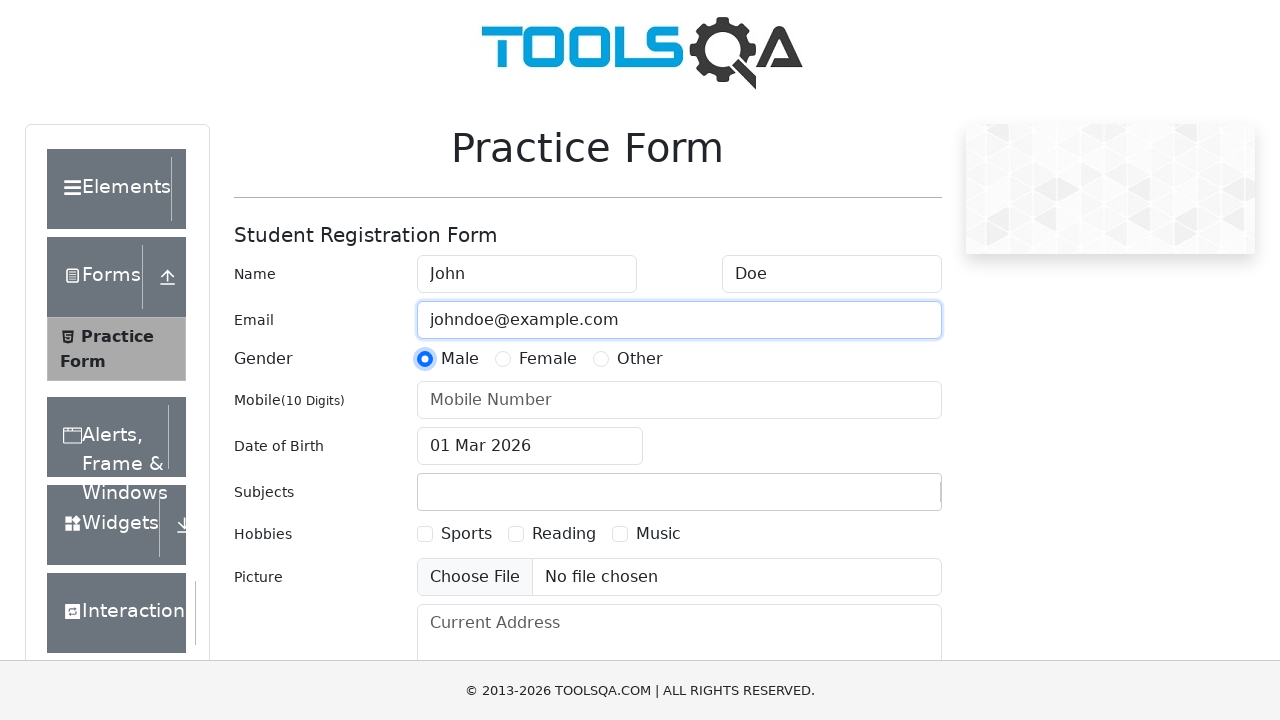

Filled mobile number field with '1234567890' on #userNumber
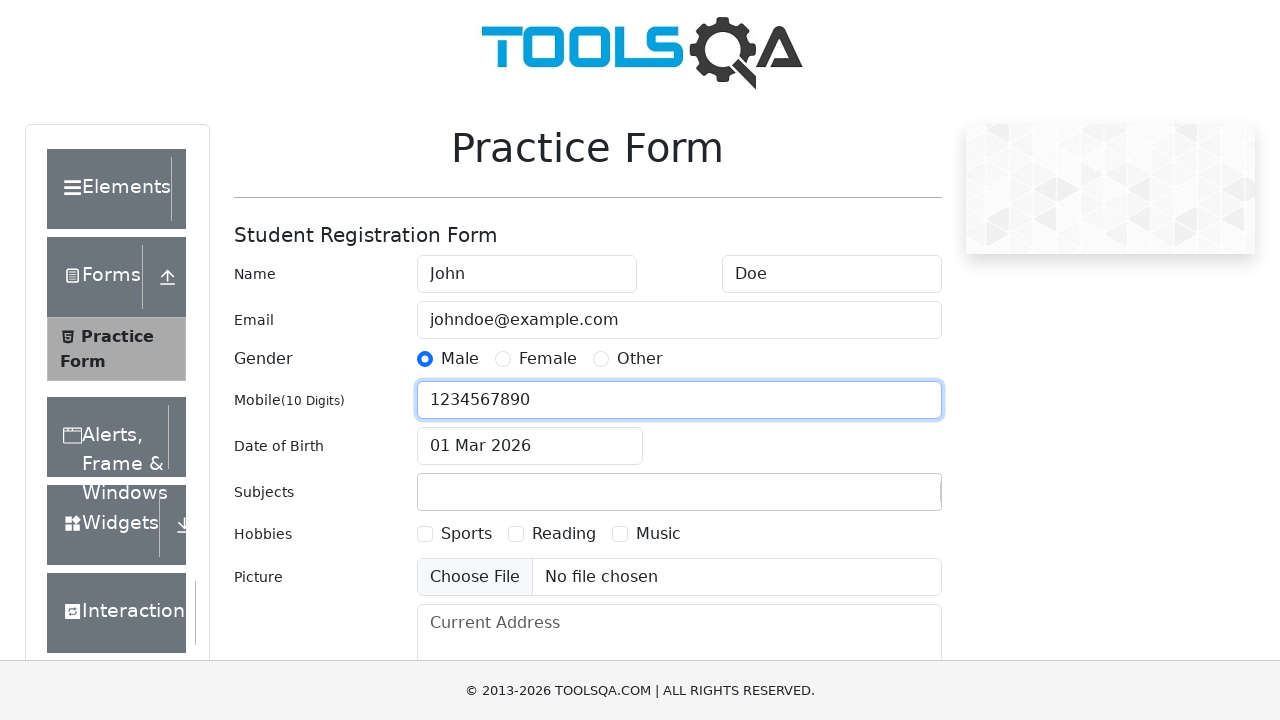

Clicked submit button to submit the form at (885, 499) on #submit
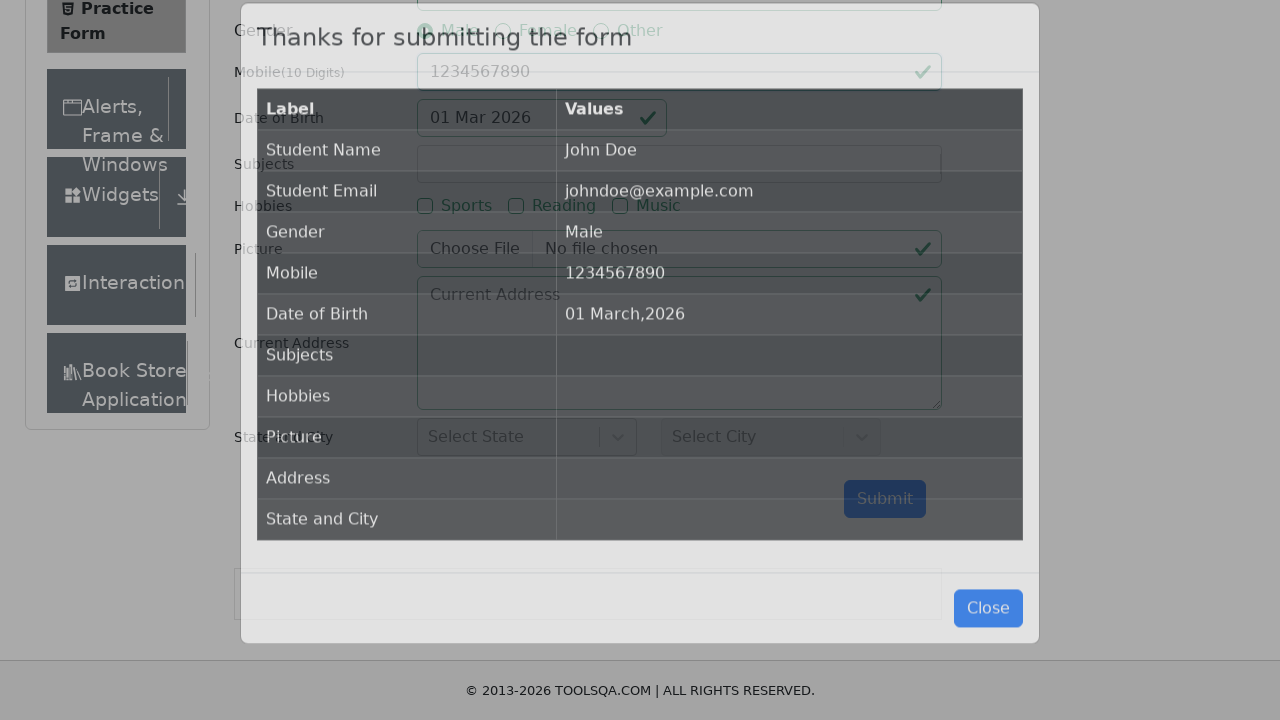

Confirmation modal appeared indicating successful form submission
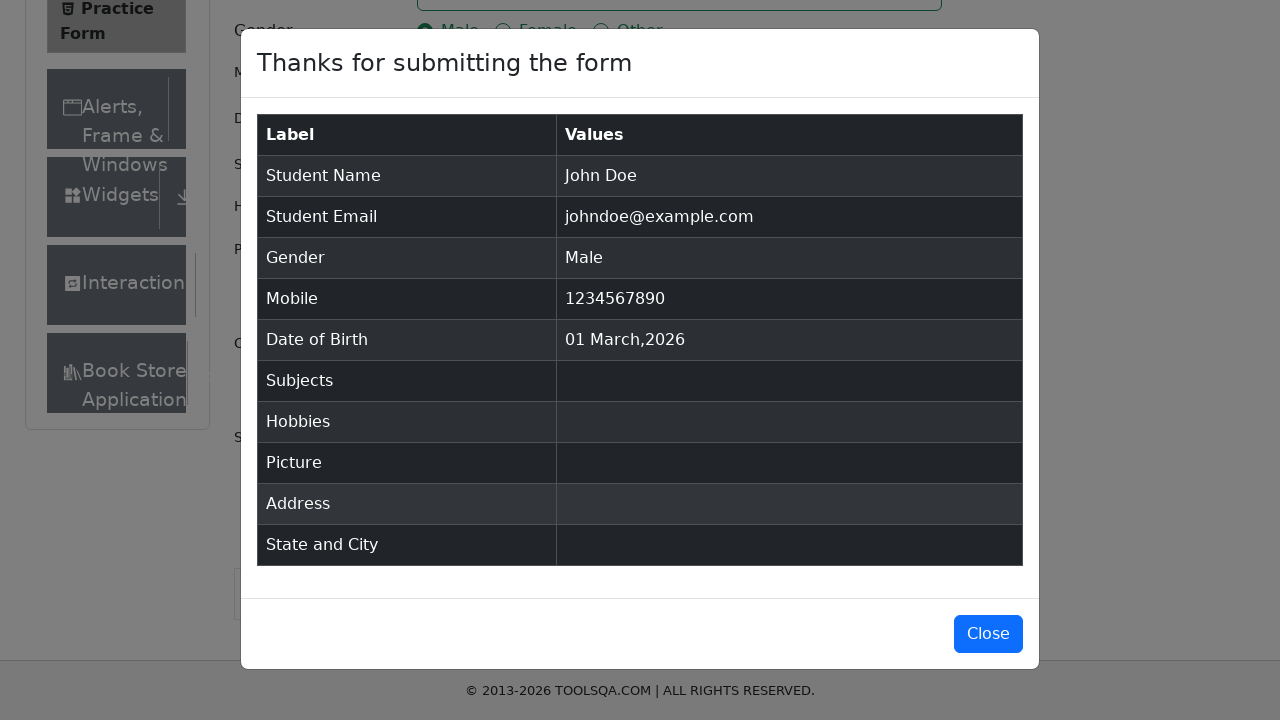

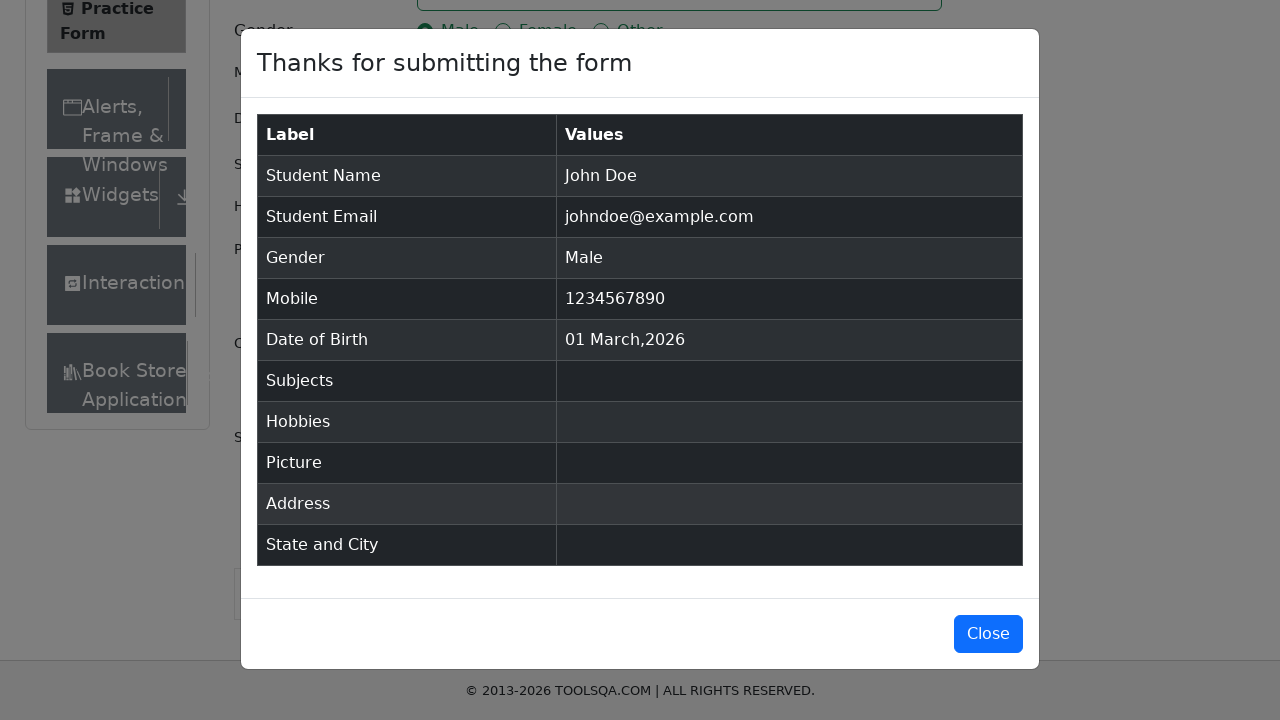